Tests dynamic content loading by clicking a Start button, waiting for "Hello World!" text to appear, then clicking a link to open a new tab and verifying the new page loads correctly.

Starting URL: https://the-internet.herokuapp.com/dynamic_loading/1

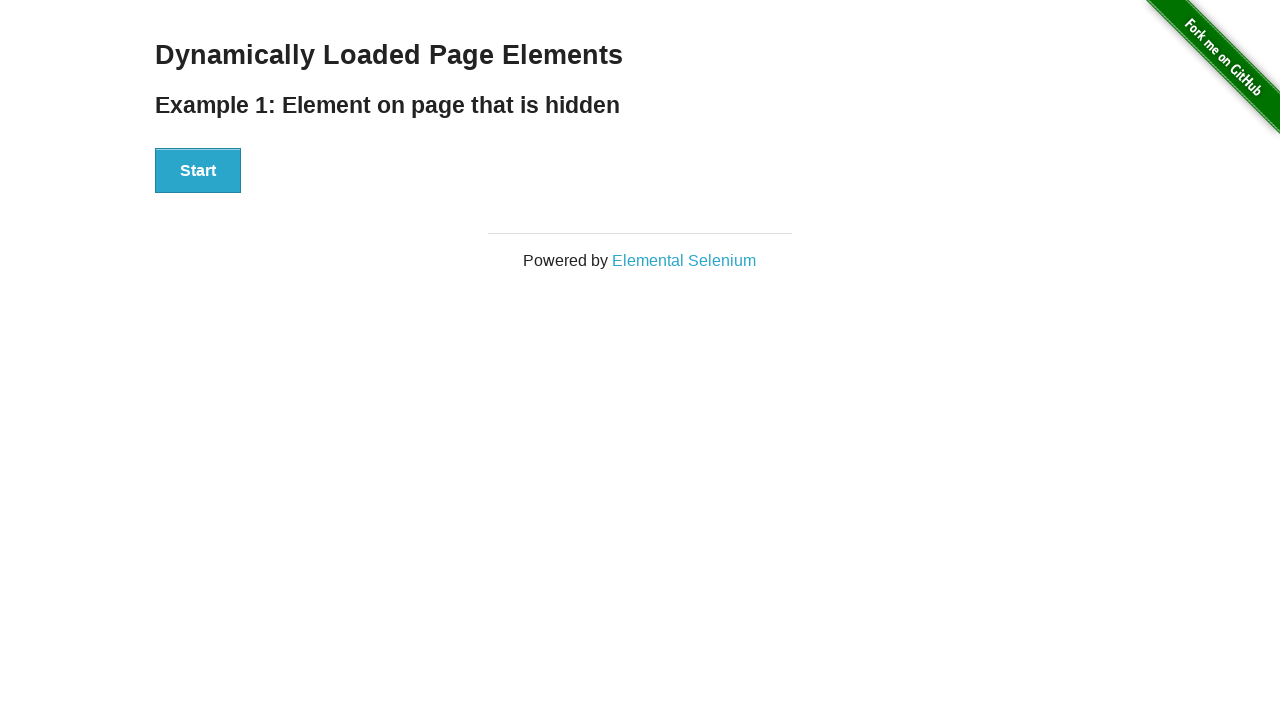

Start button is visible
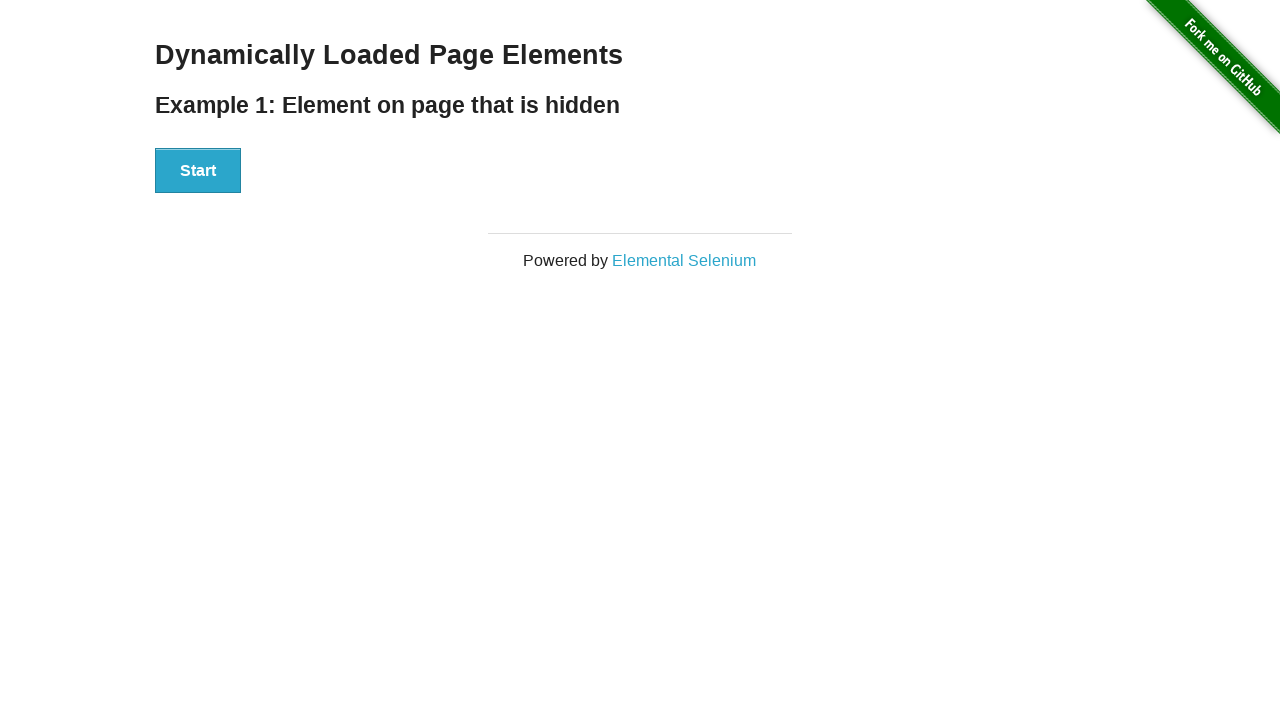

Clicked the Start button at (198, 171) on button:has-text('Start')
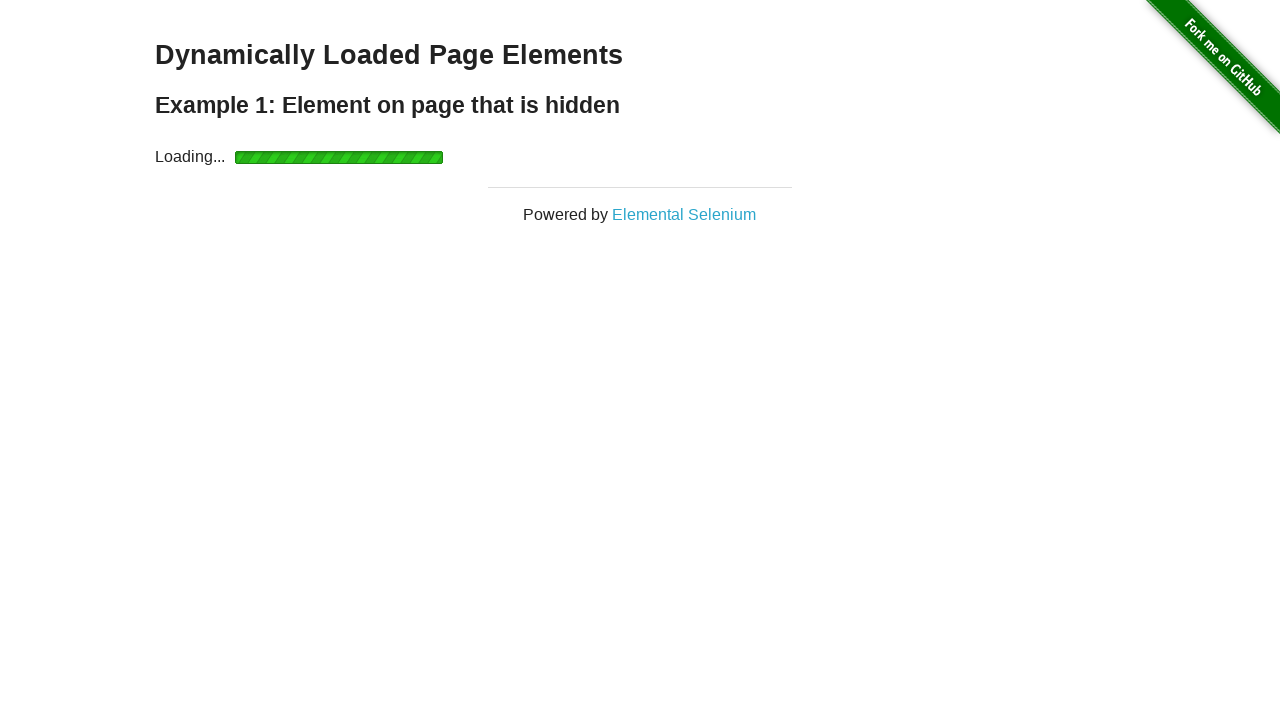

Dynamic content loaded - 'Hello World!' text appeared
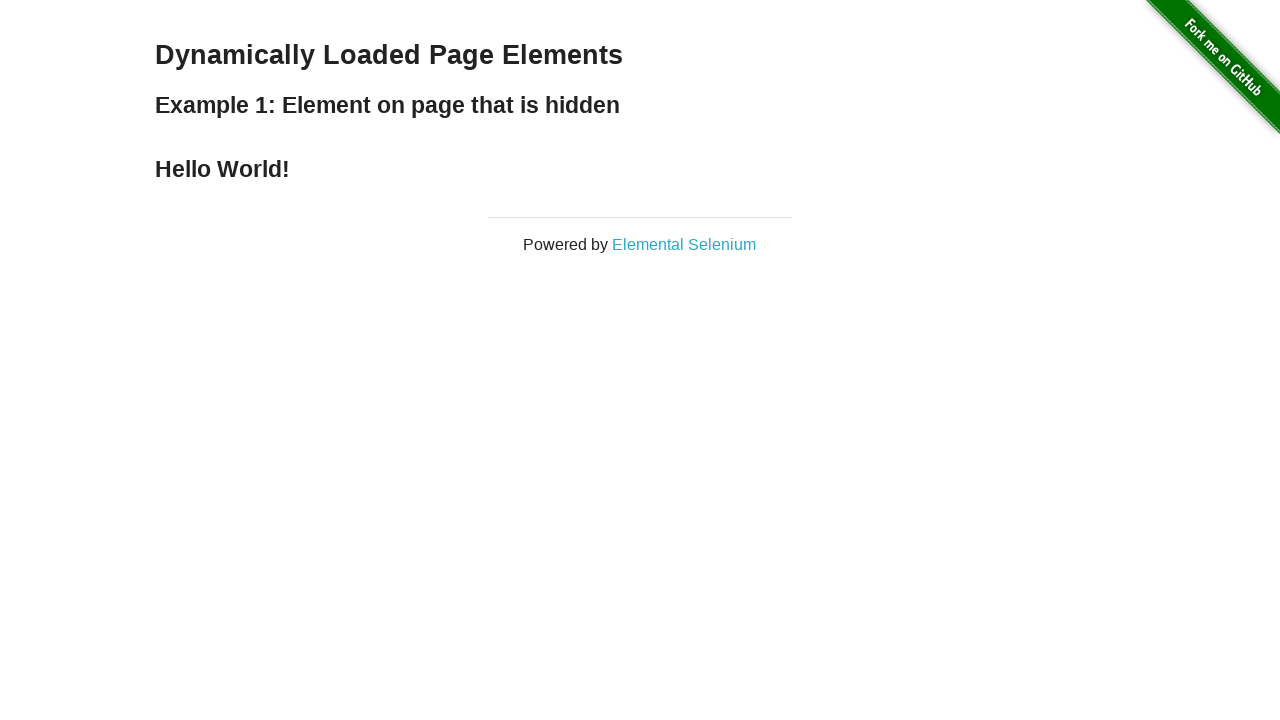

Elemental Selenium link is visible
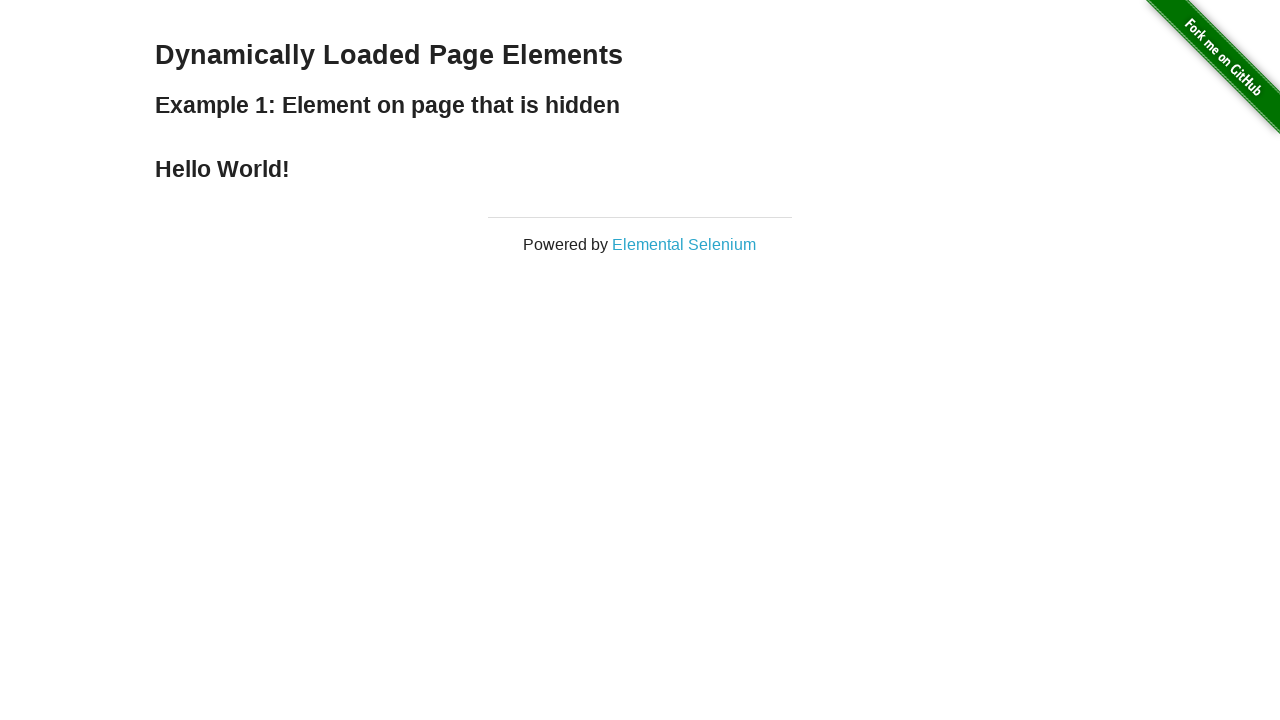

Clicked Elemental Selenium link to open new tab at (684, 244) on text=Elemental Selenium
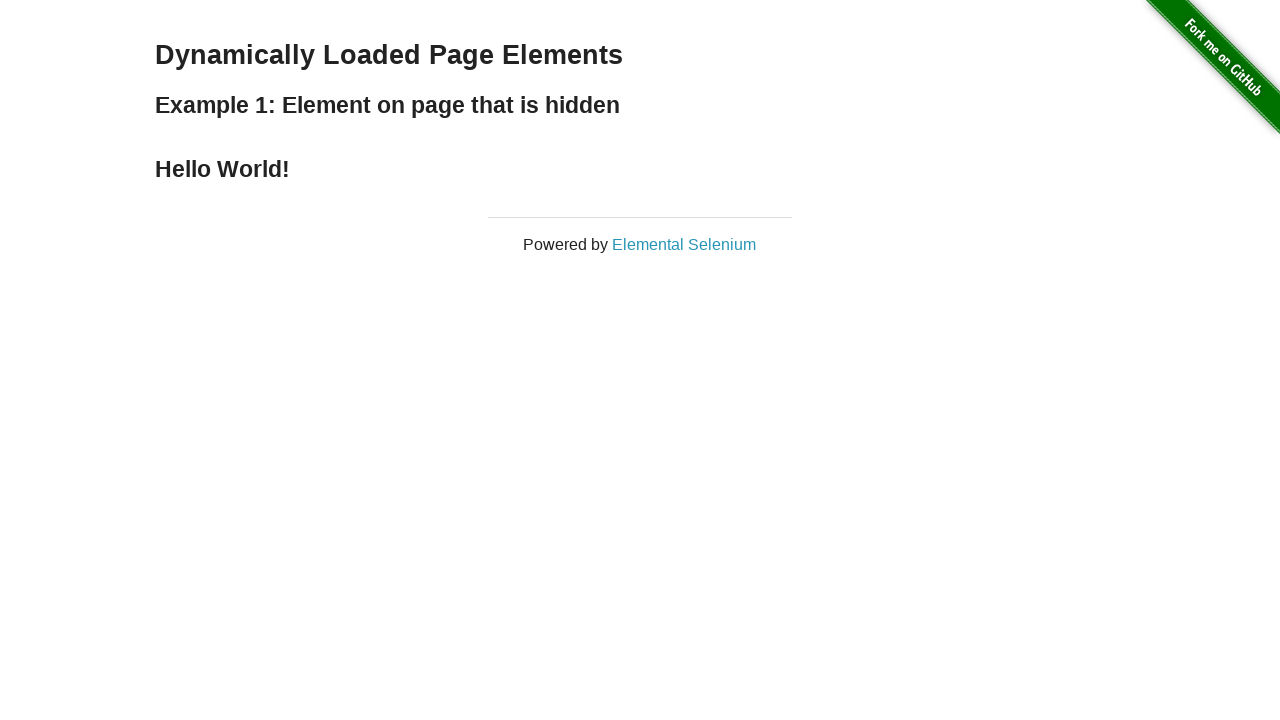

New tab loaded successfully
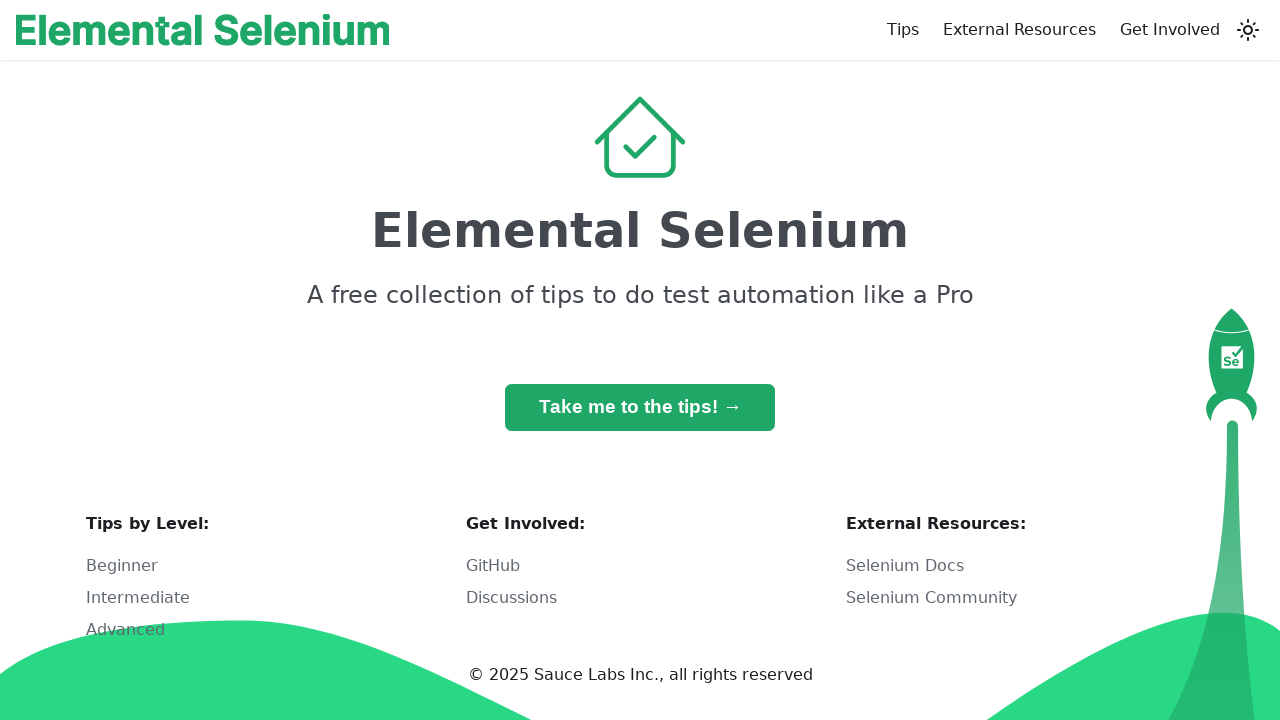

Verified new page URL is correct: https://elementalselenium.com/
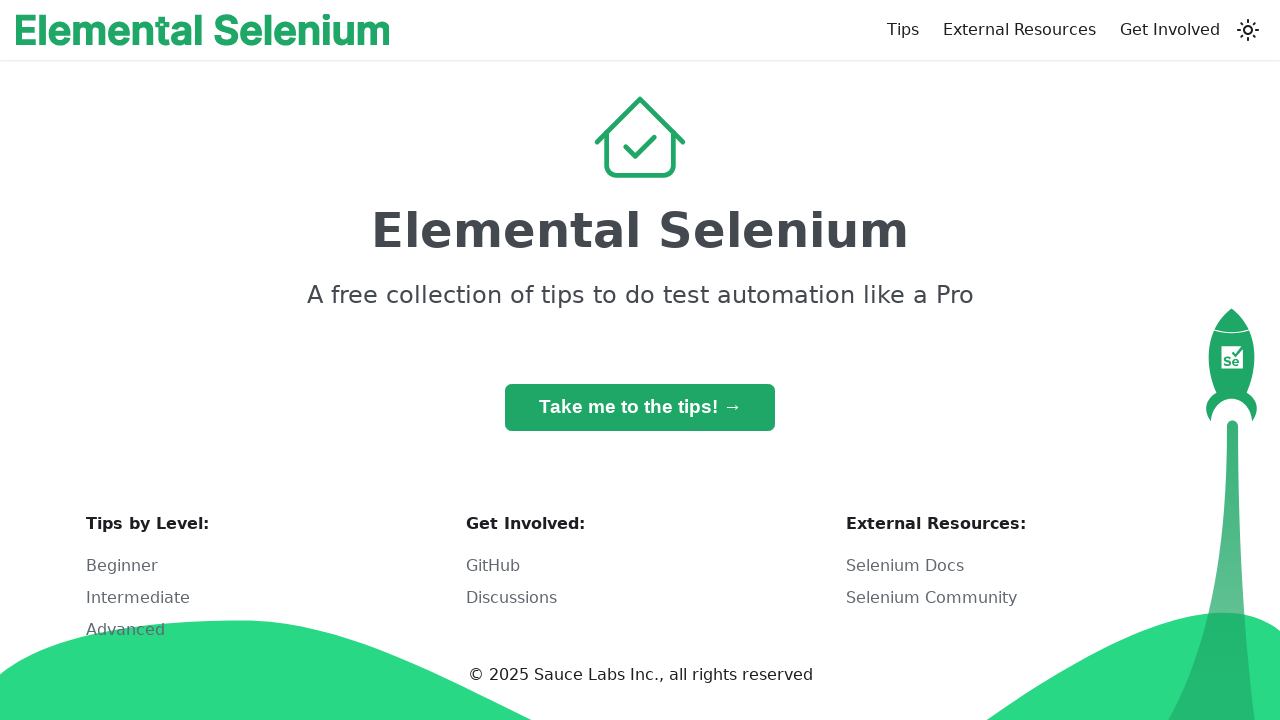

Closed the new tab
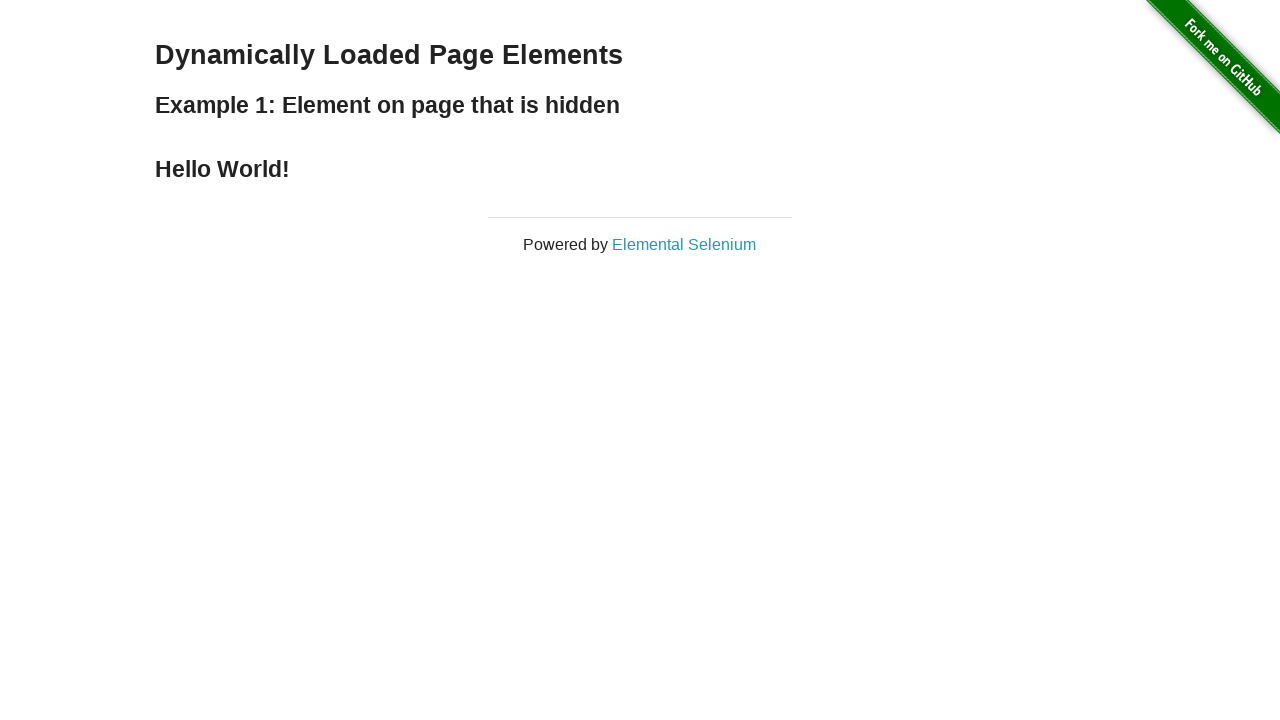

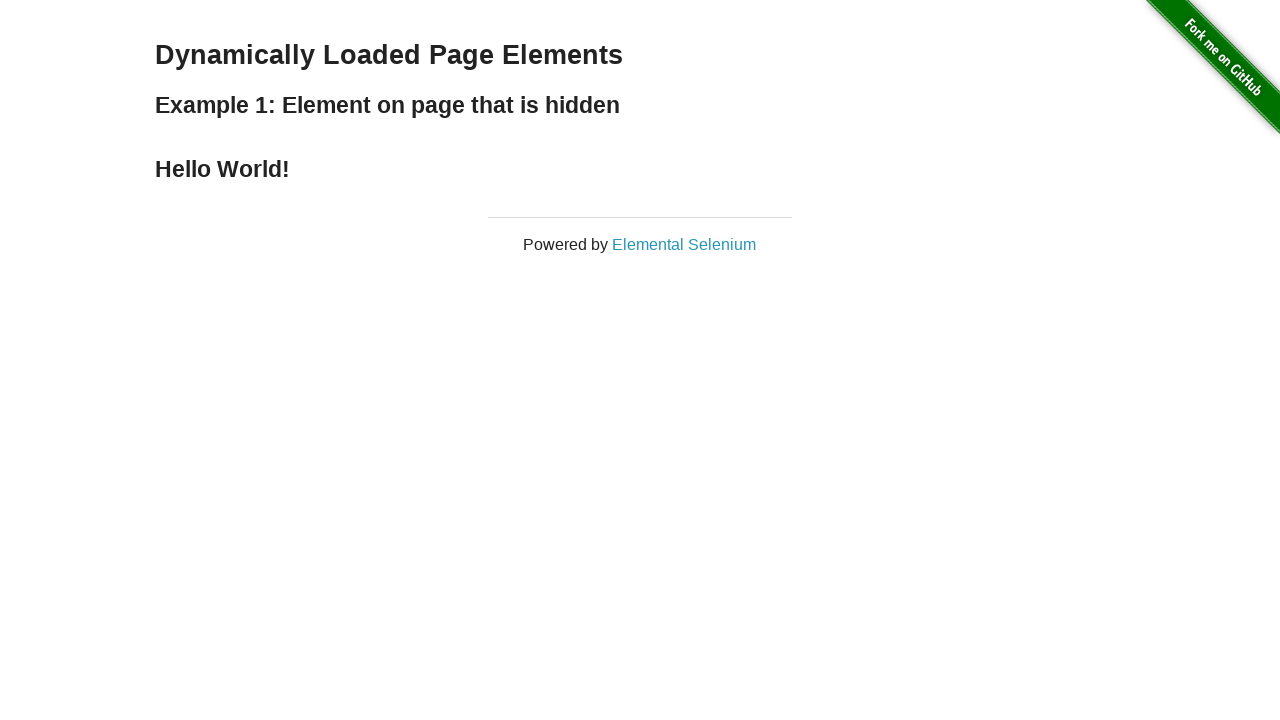